Tests browser window handling by hovering over an element on the login page, clicking a link that opens a new window (OrangeHRM company website), and switching to the newly opened window.

Starting URL: https://opensource-demo.orangehrmlive.com/web/index.php/auth/login

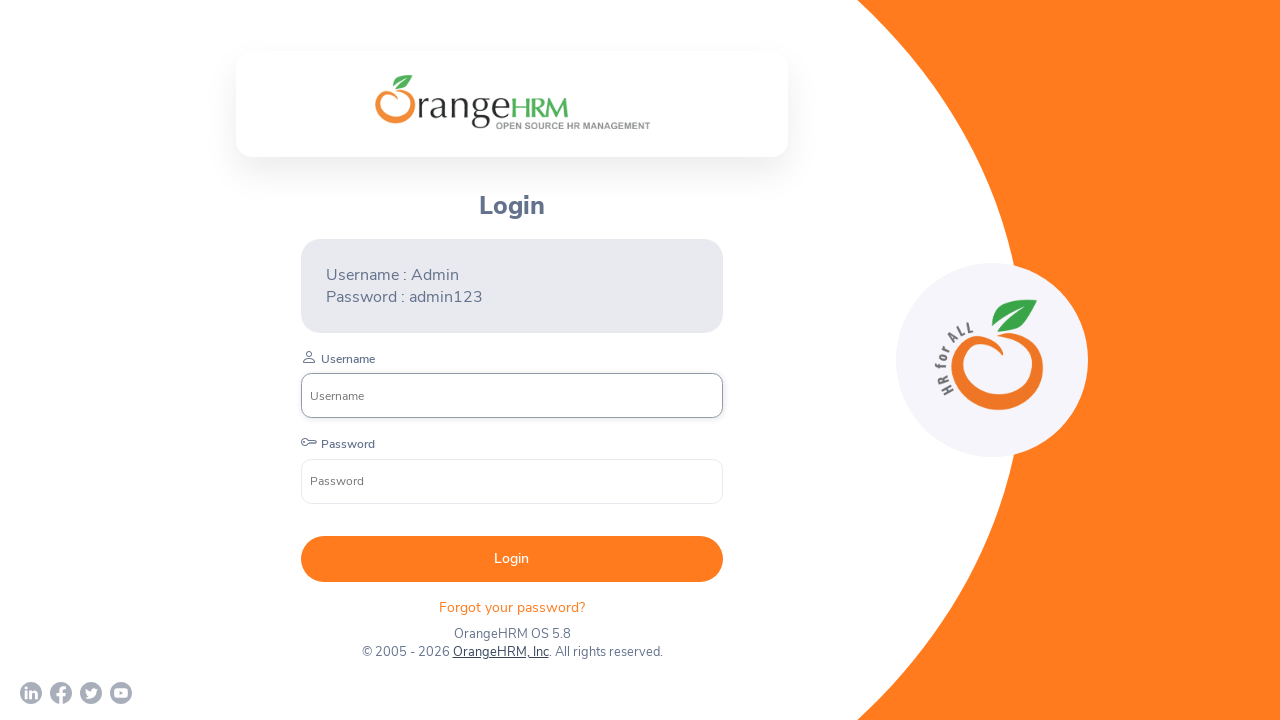

Hovered over 'Forgot Password' header element on login page at (512, 607) on xpath=//p[@class='oxd-text oxd-text--p orangehrm-login-forgot-header']
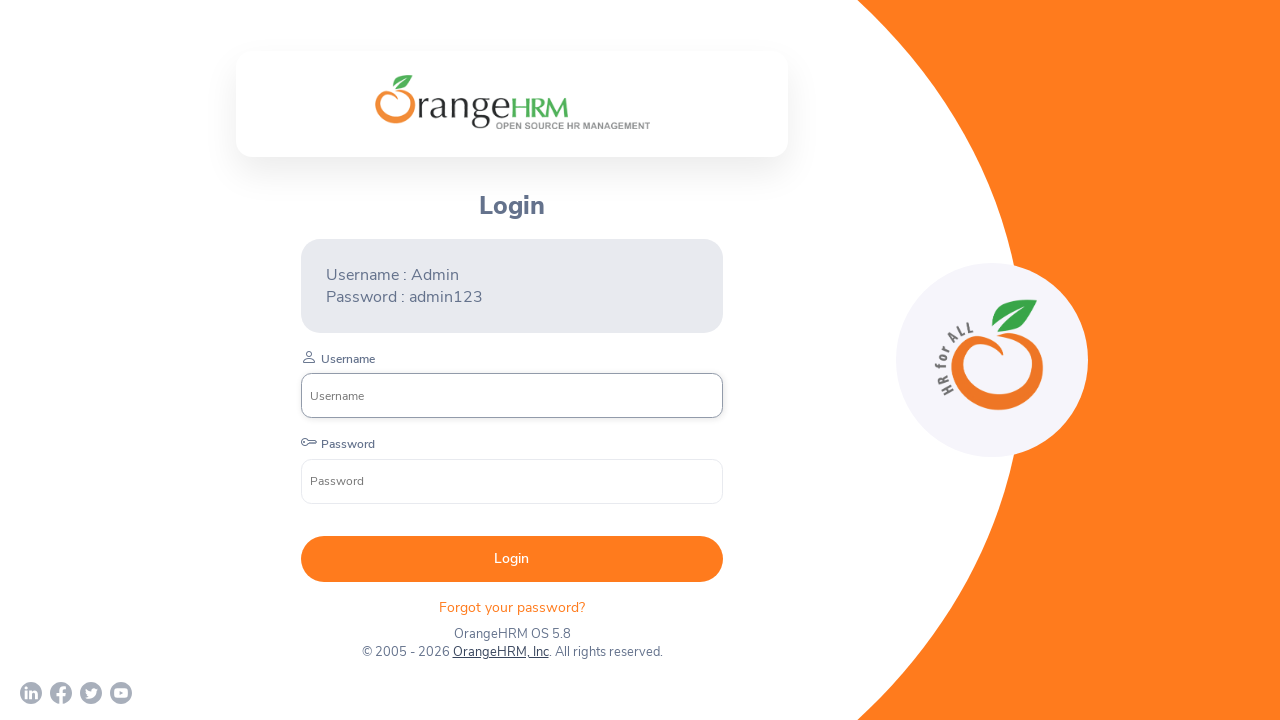

Clicked OrangeHRM, Inc link to open new window at (500, 652) on xpath=//a[normalize-space()='OrangeHRM, Inc']
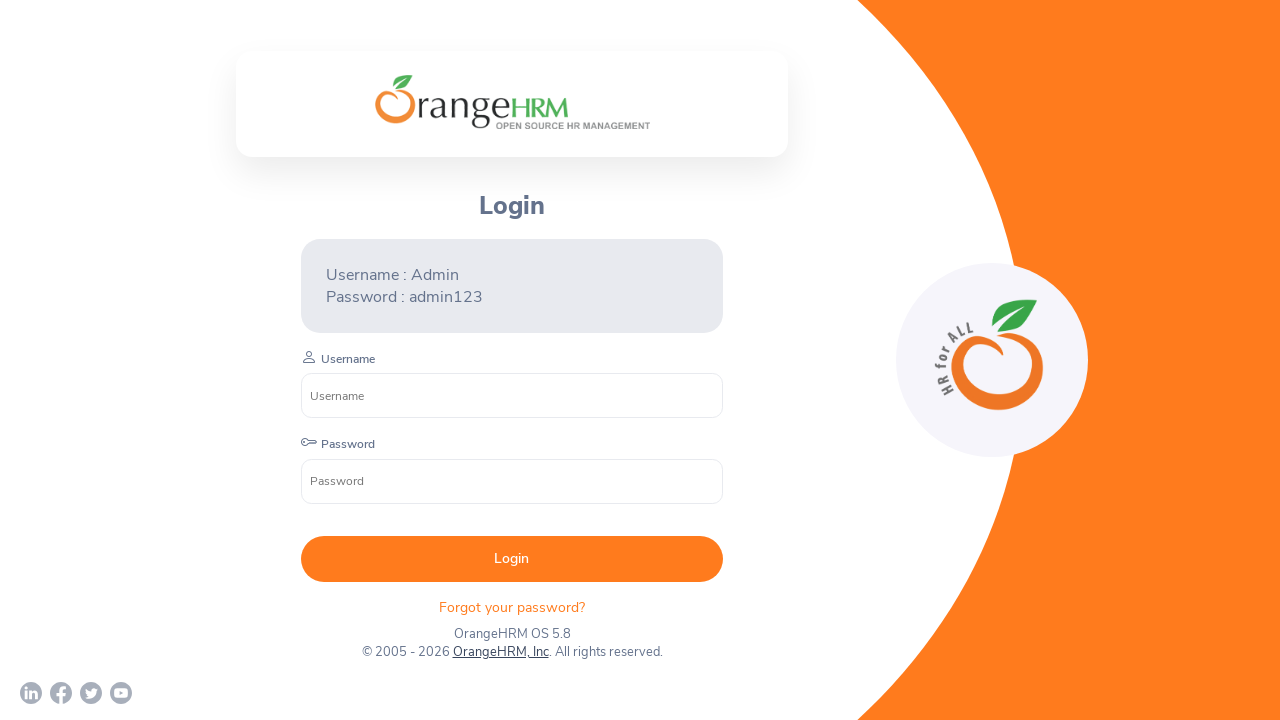

Retrieved reference to newly opened window
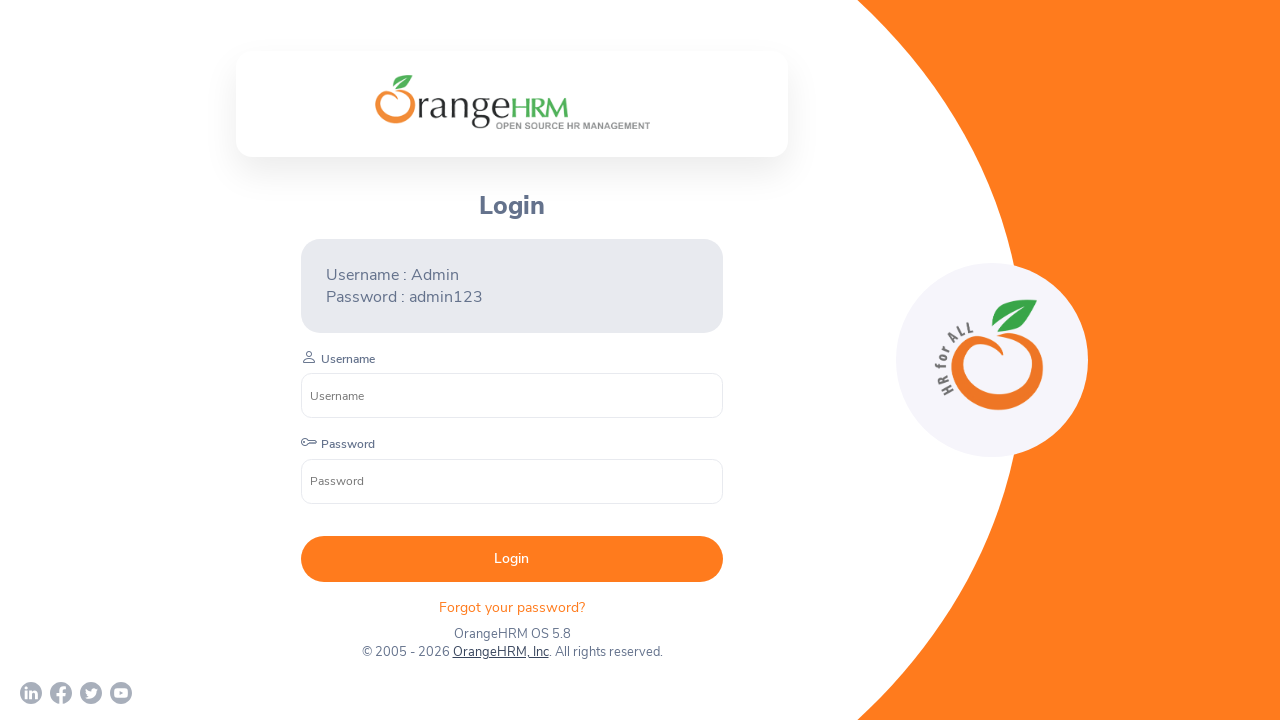

Waited for new window to fully load
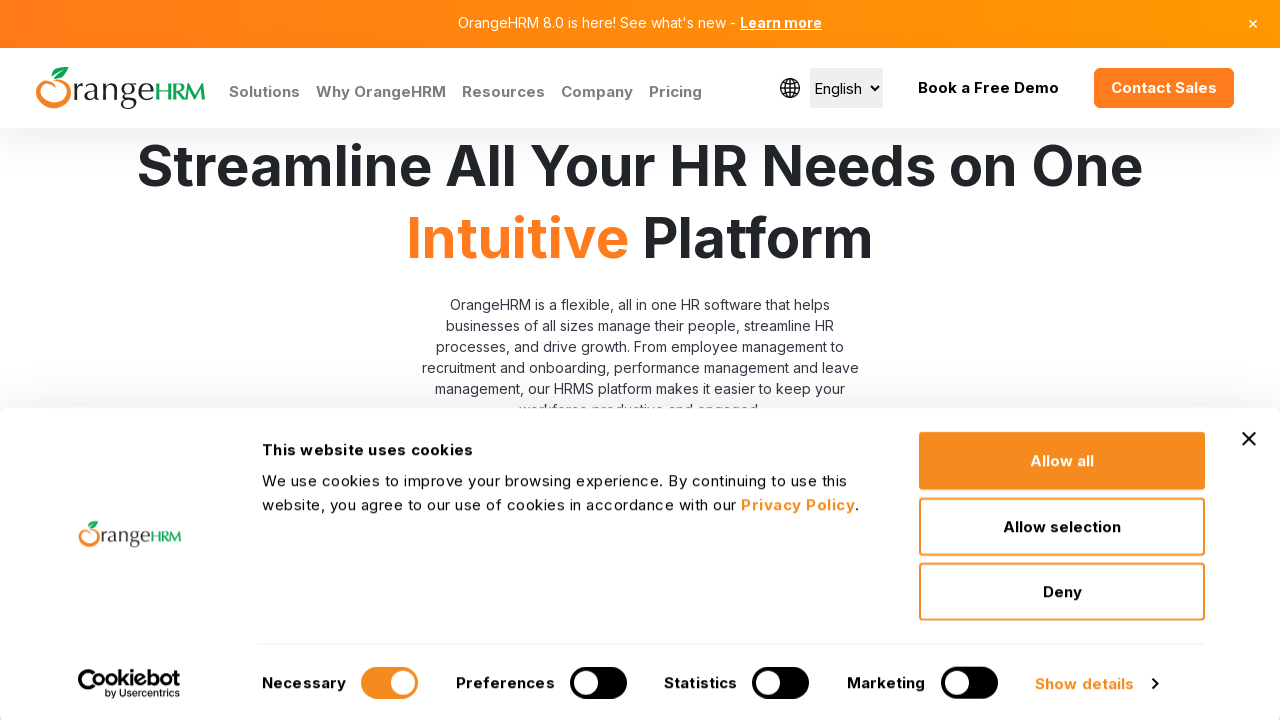

Verified new window title: Human Resources Management Software | HRMS | OrangeHRM
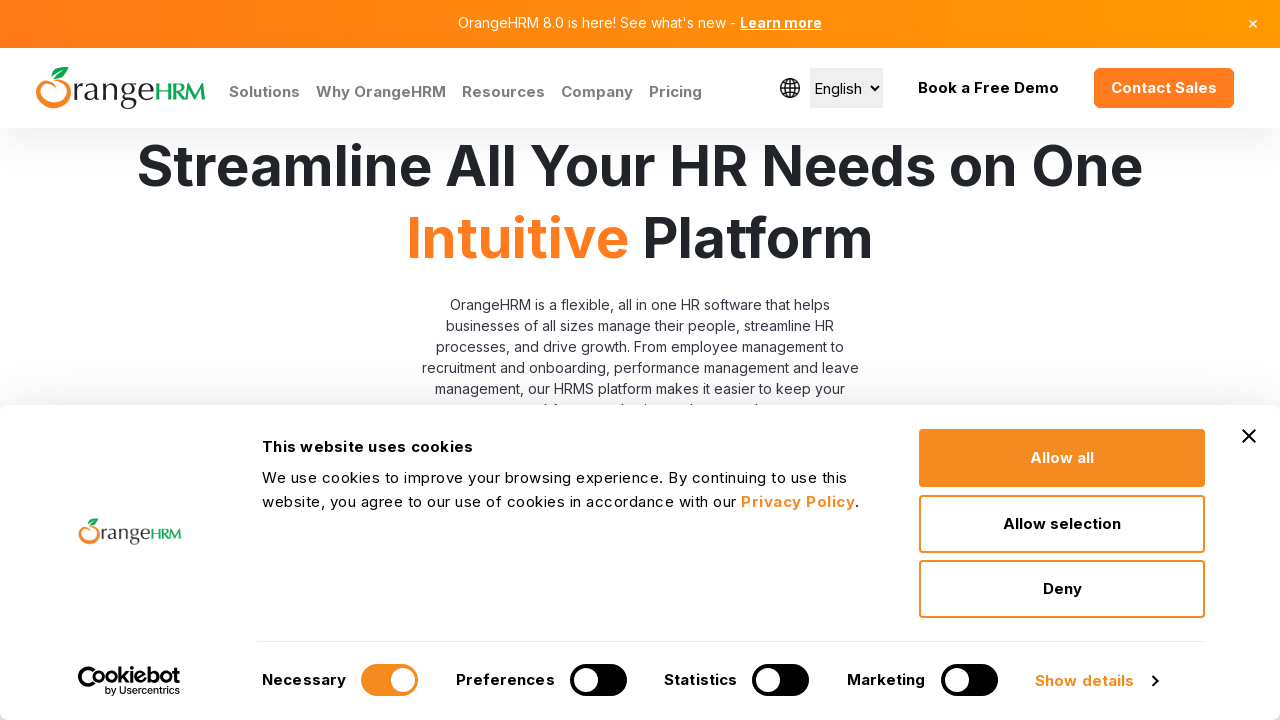

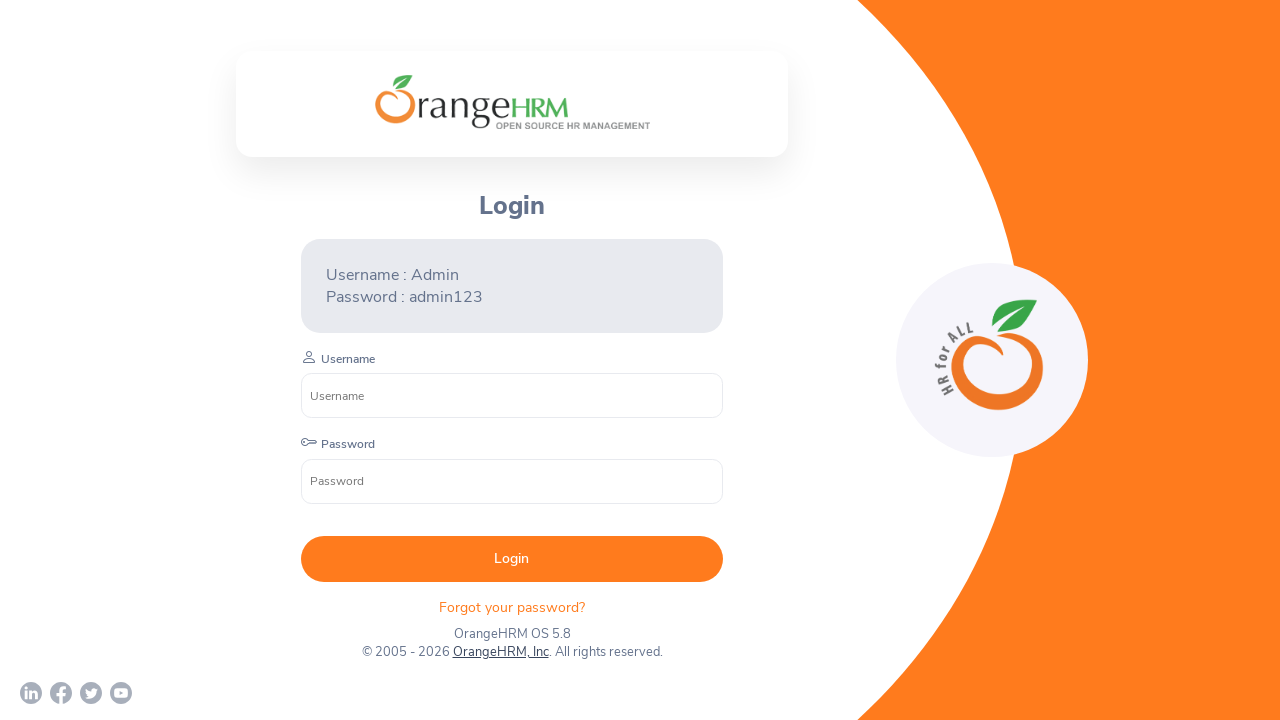